Tests modal popup interaction on a training website by clicking a launcher button, waiting for the modal to appear, filling form fields within the modal, and submitting the form.

Starting URL: https://training-support.net/webelements/popups

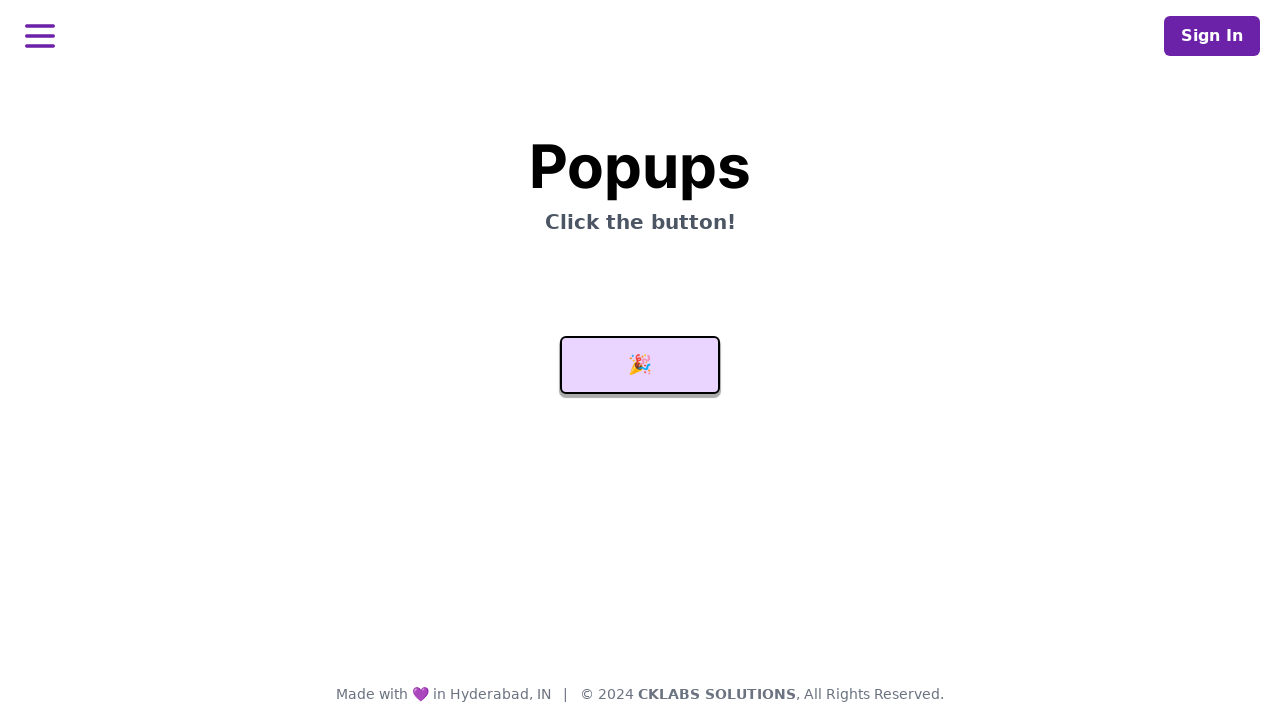

Clicked launcher button to open modal popup at (640, 365) on #launcher
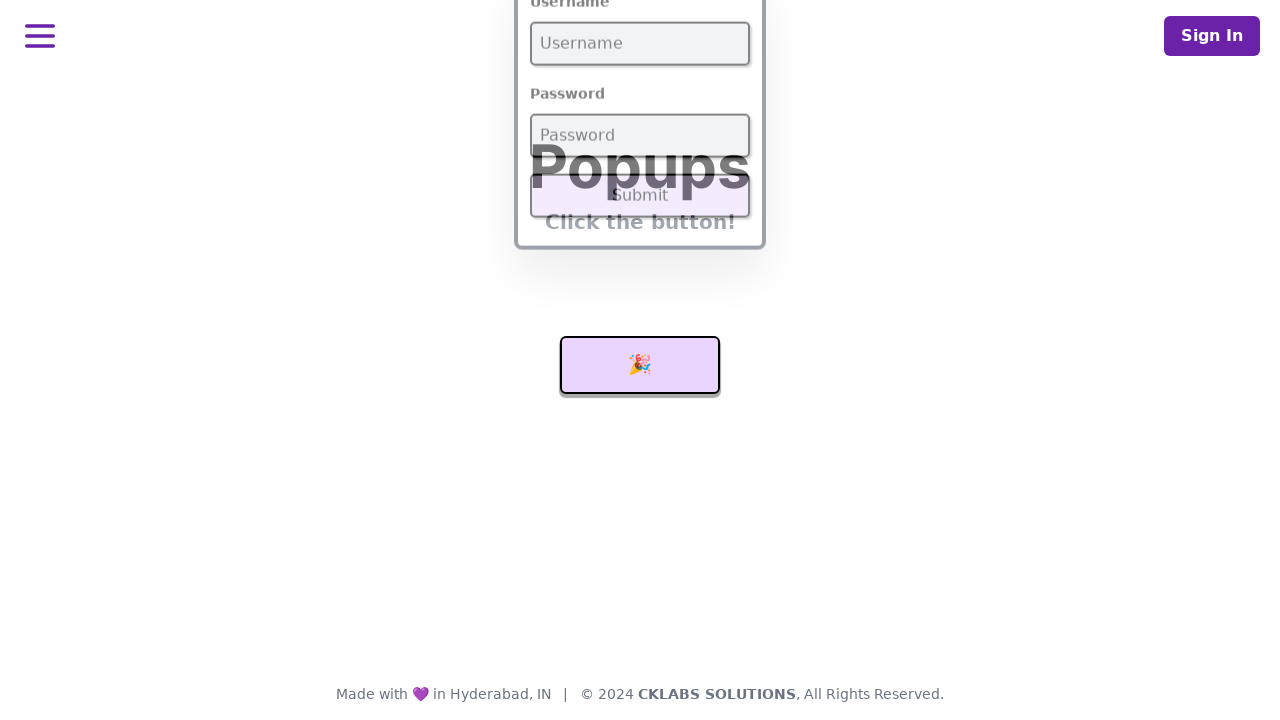

Modal appeared with username field visible
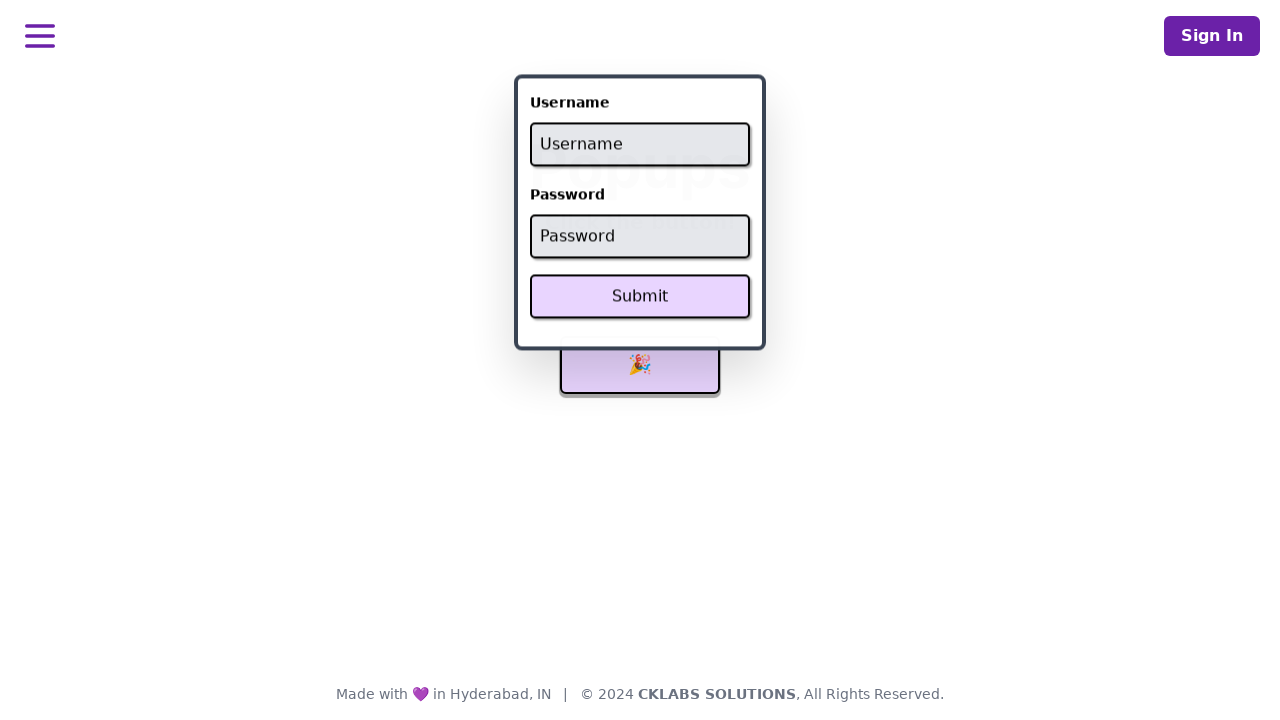

Filled username field with 'admin' on #username
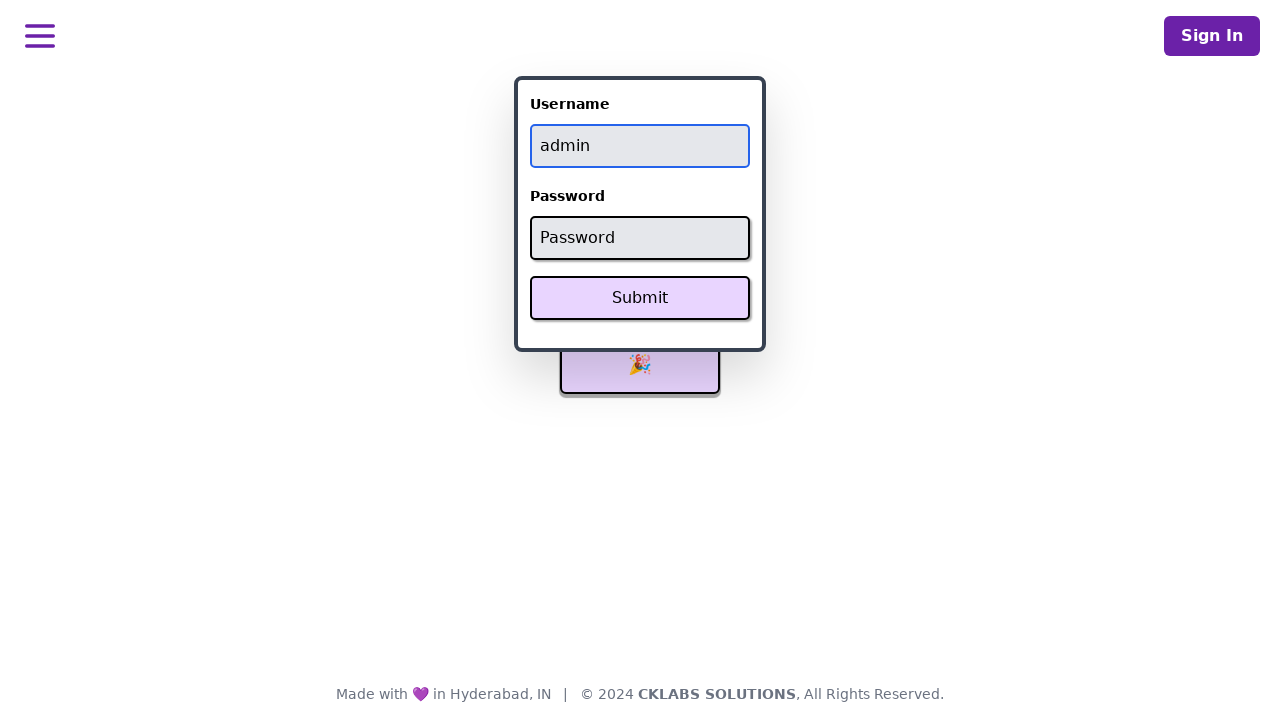

Filled password field with 'password' on #password
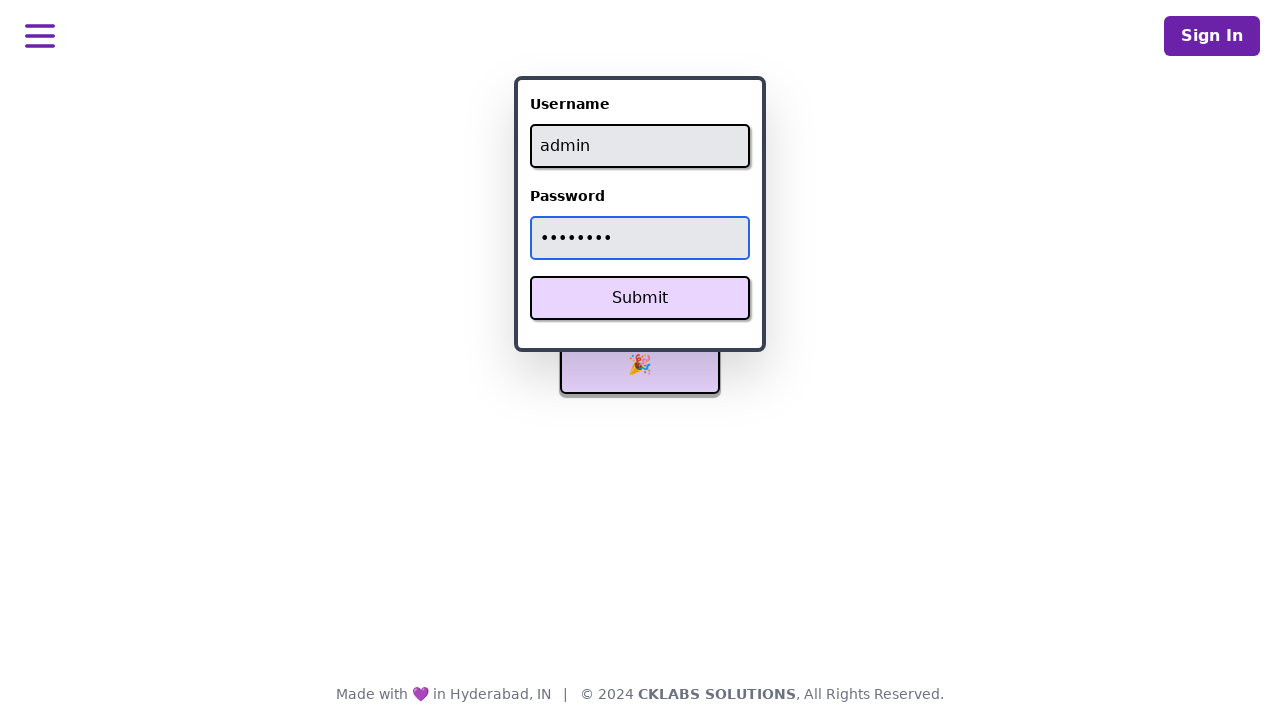

Clicked Submit button in modal form at (640, 298) on xpath=//button[text()='Submit']
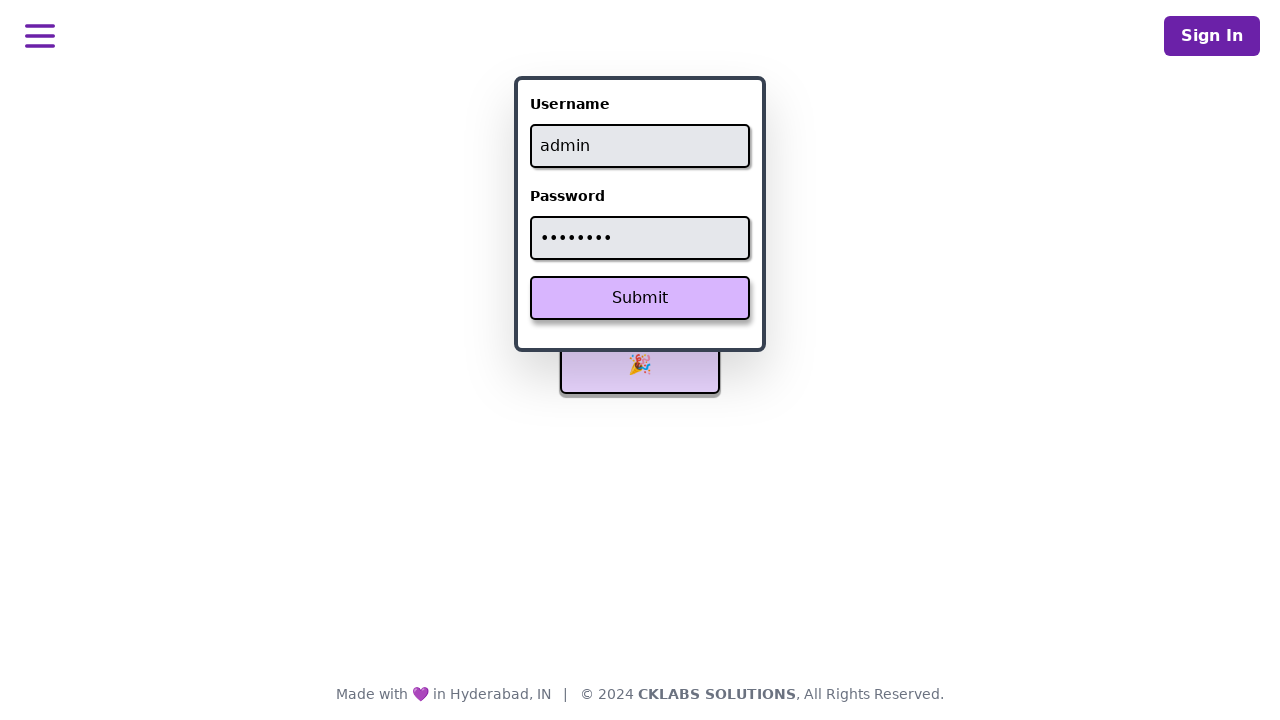

Success message appeared after form submission
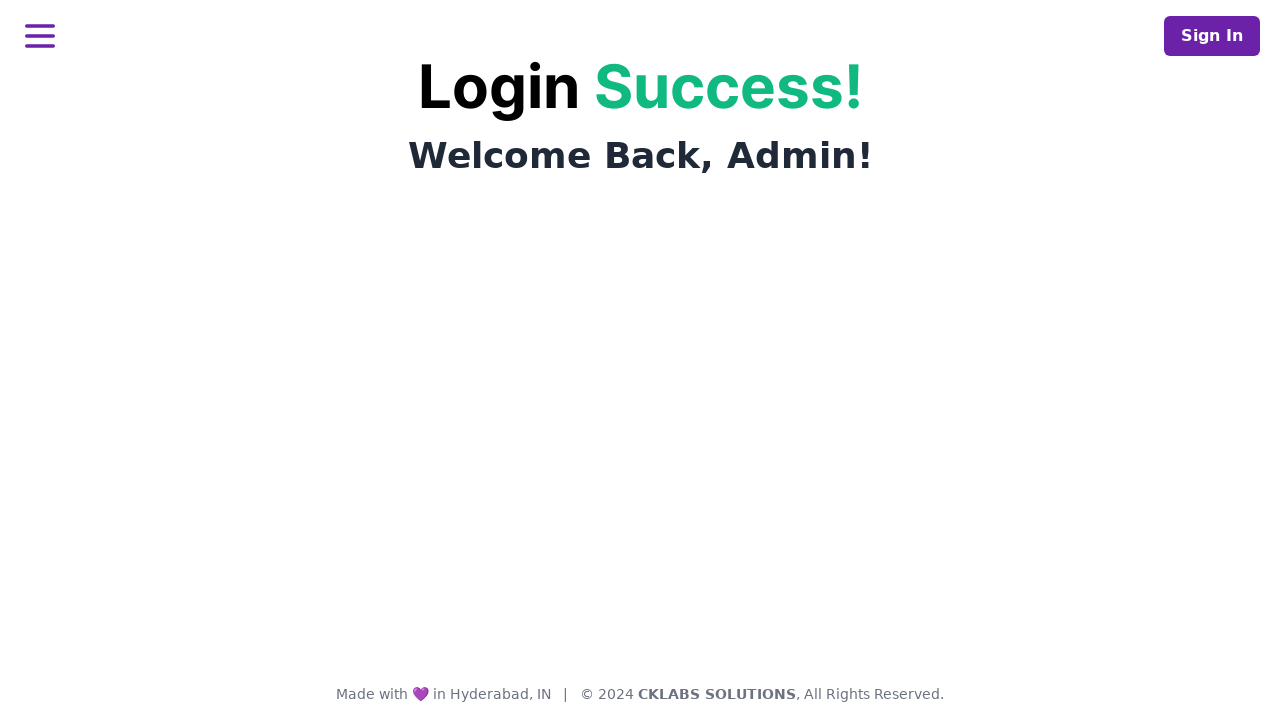

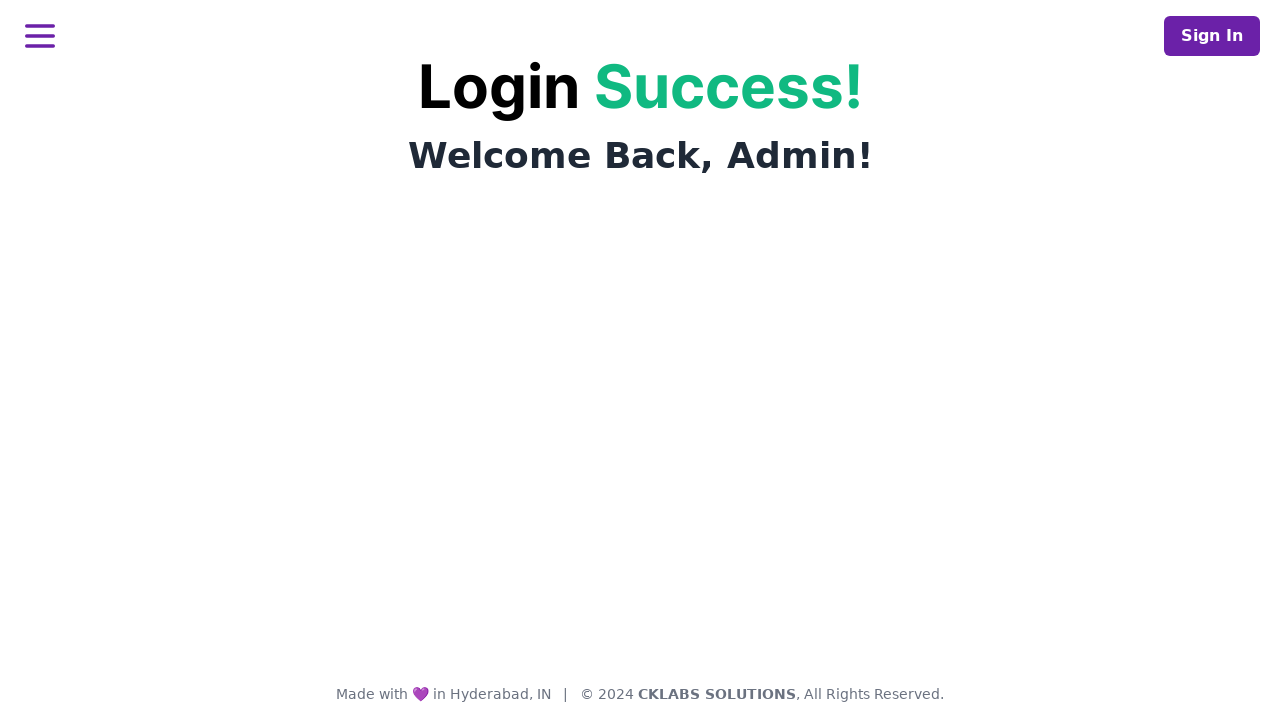